Tests the Mailchimp signup form by filling in email and username fields

Starting URL: https://login.mailchimp.com/signup/

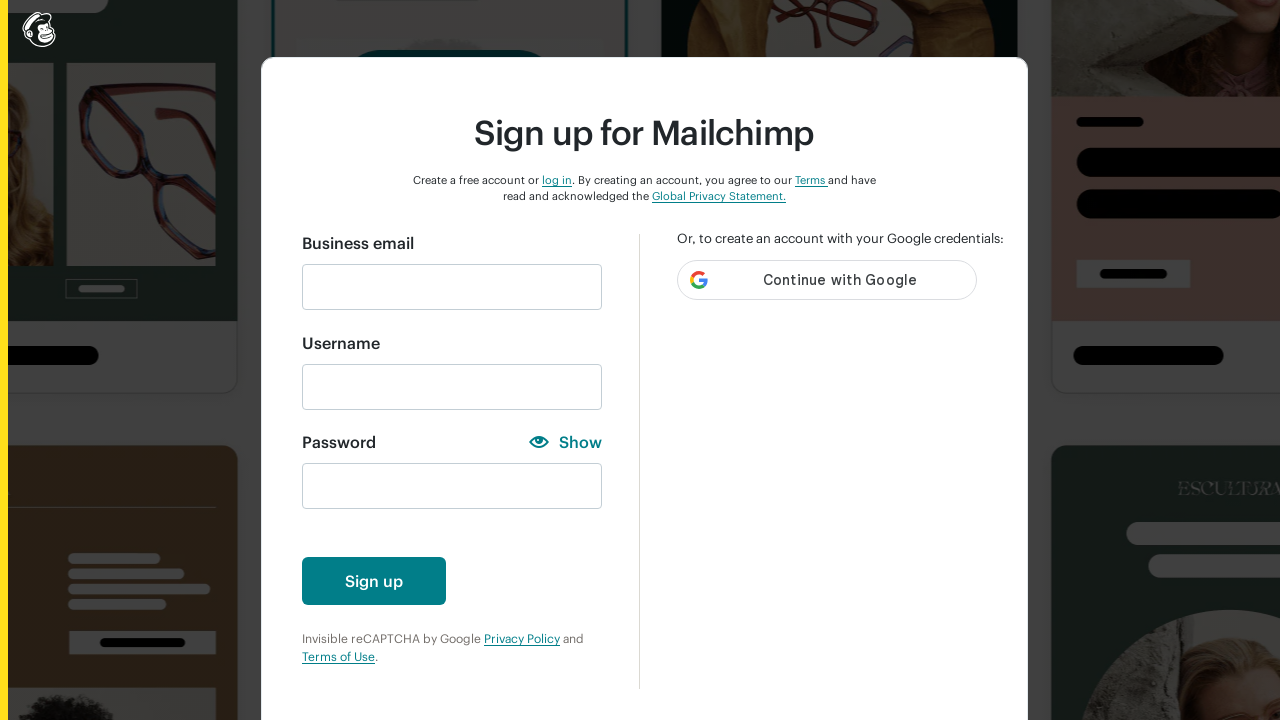

Filled email field with 'automation123@gmail.com' on #email
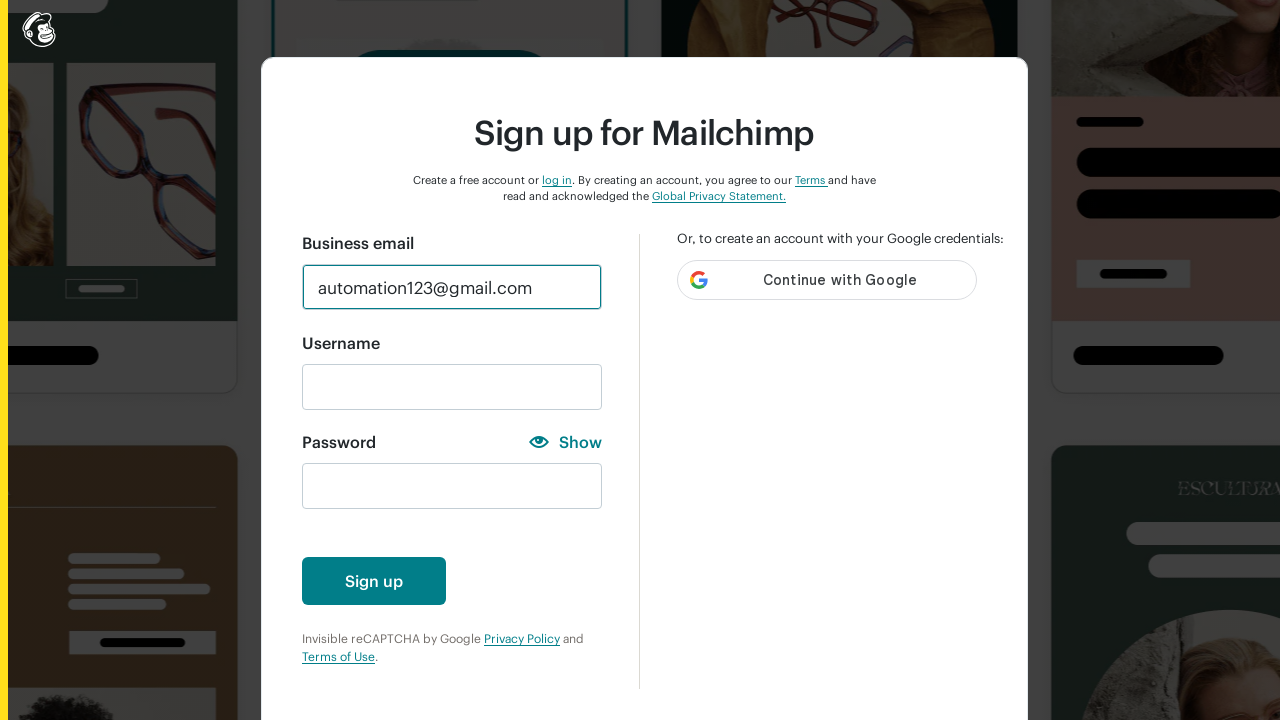

Filled username field with 'automation123' on #new_username
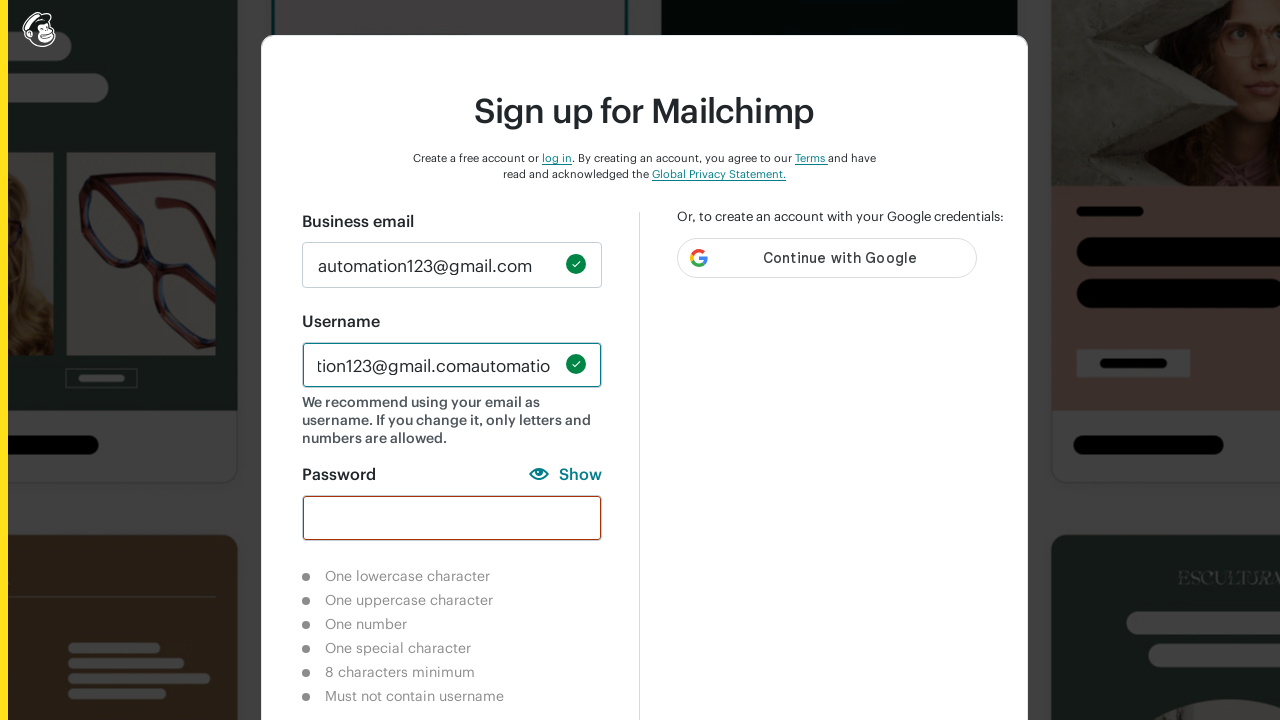

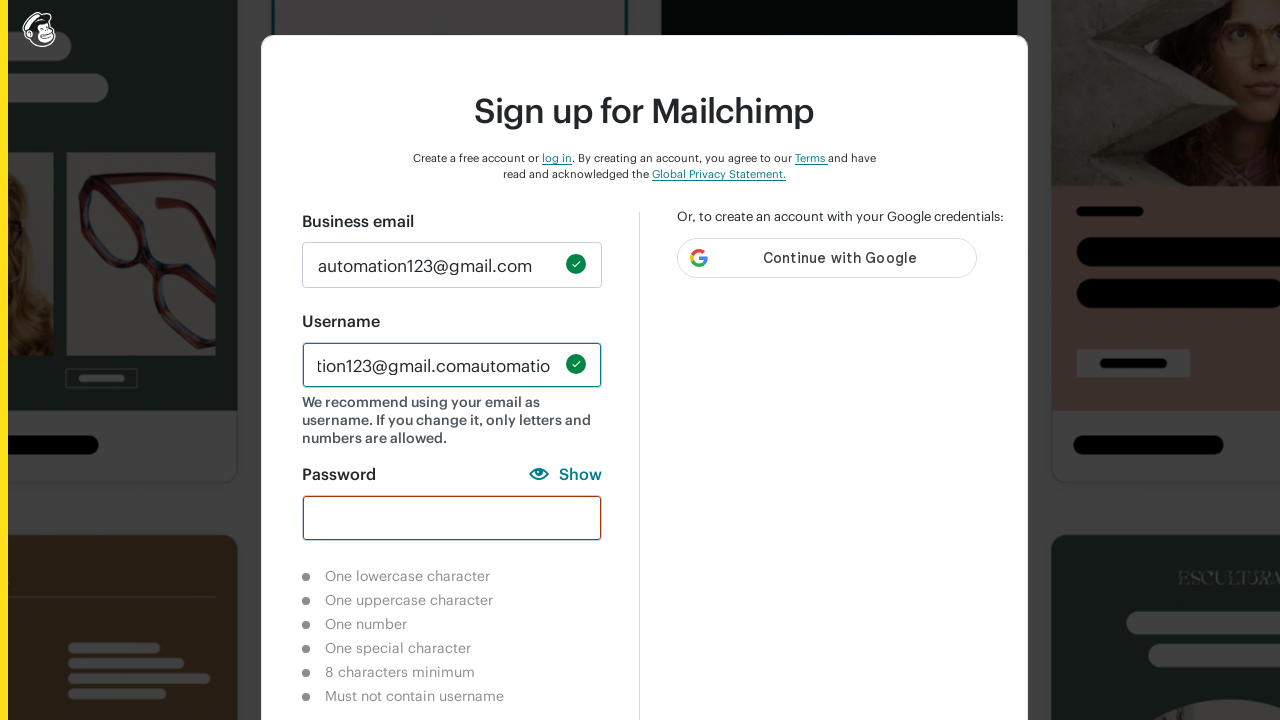